Tests a verification button on a page by clicking it and verifying that a success message appears

Starting URL: http://suninjuly.github.io/wait1.html

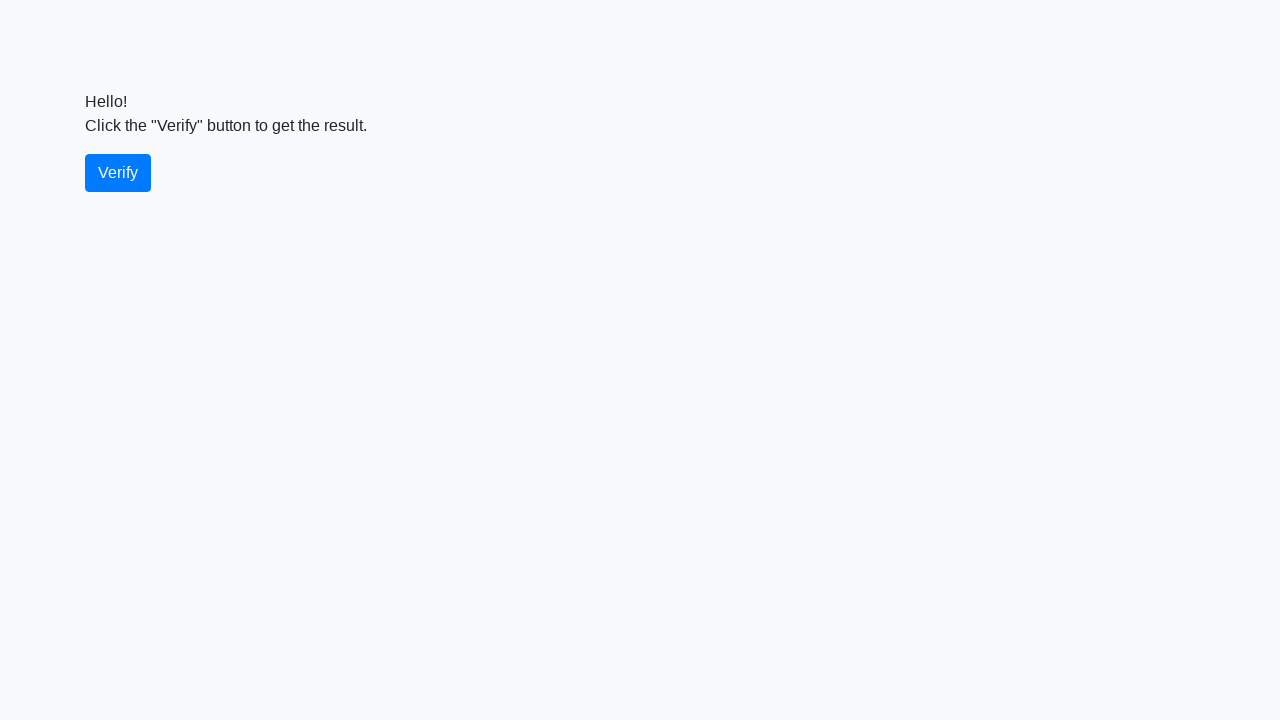

Clicked the verify button at (118, 173) on #verify
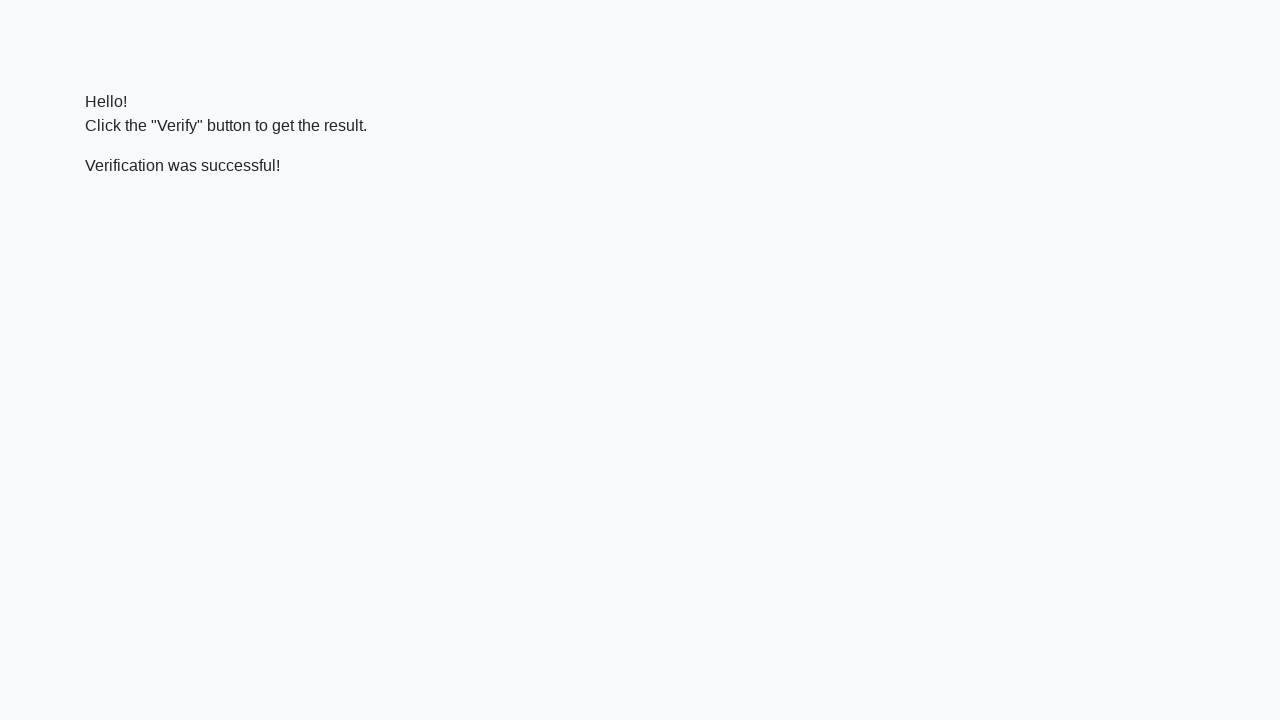

Success message element appeared
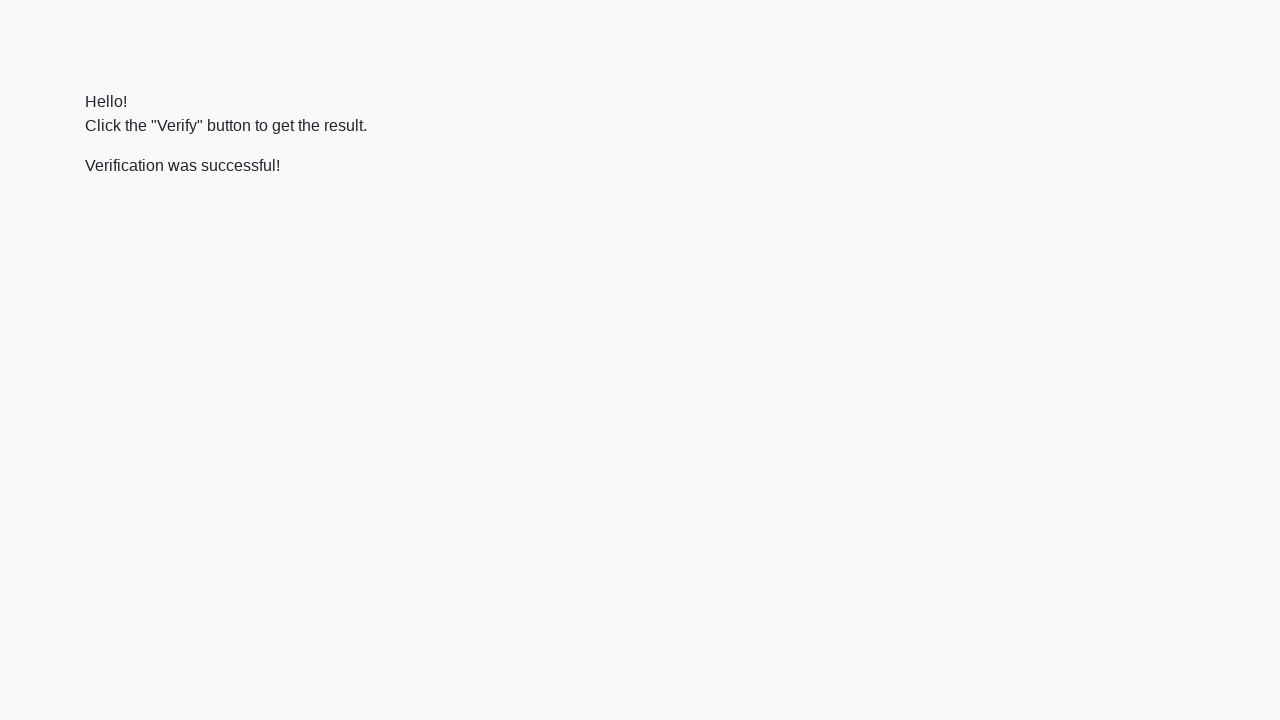

Verified success message contains 'successful'
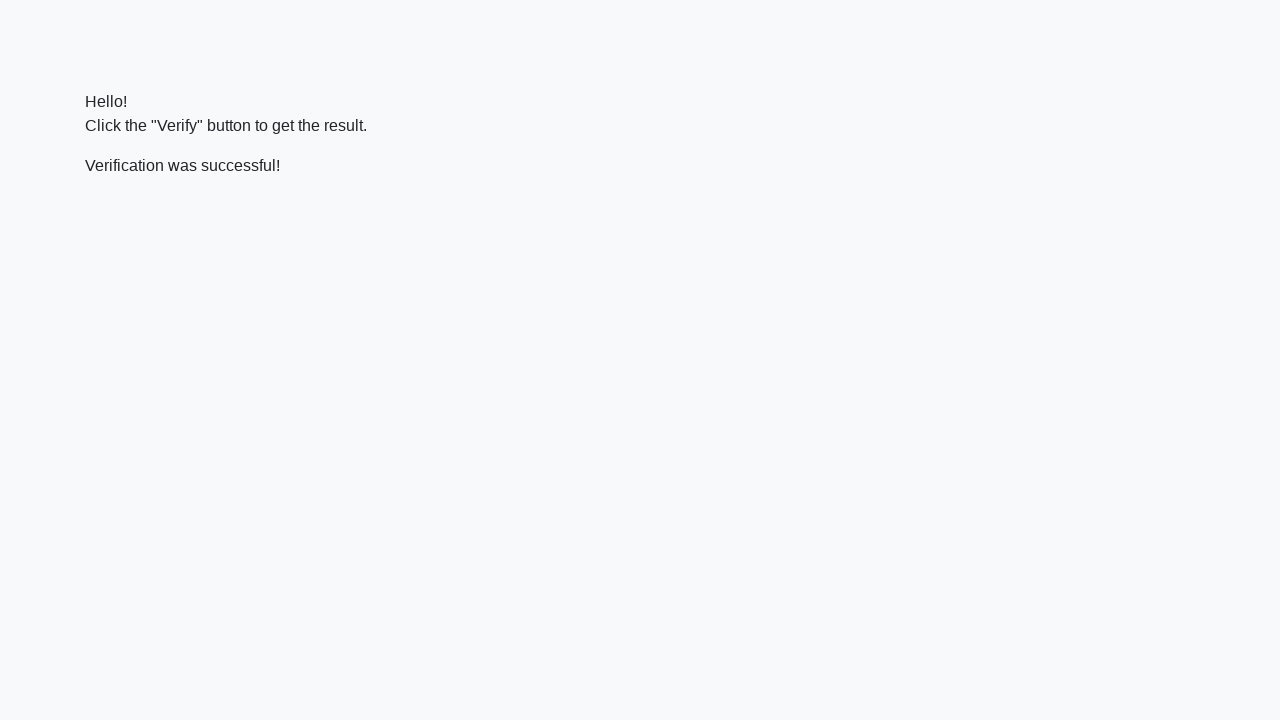

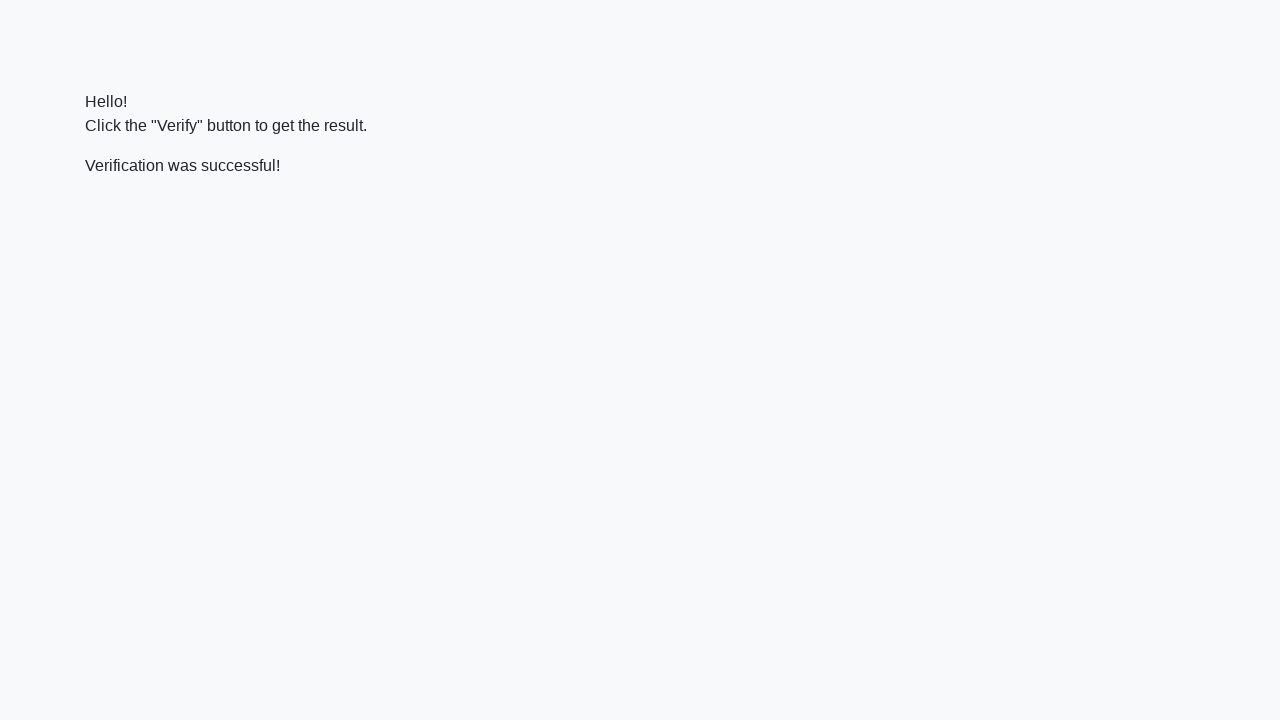